Tests various checkbox interactions including basic checkboxes, notification checkboxes, tri-state checkboxes, toggle switches, and multi-select checkboxes on a demo page

Starting URL: https://leafground.com/checkbox.xhtml

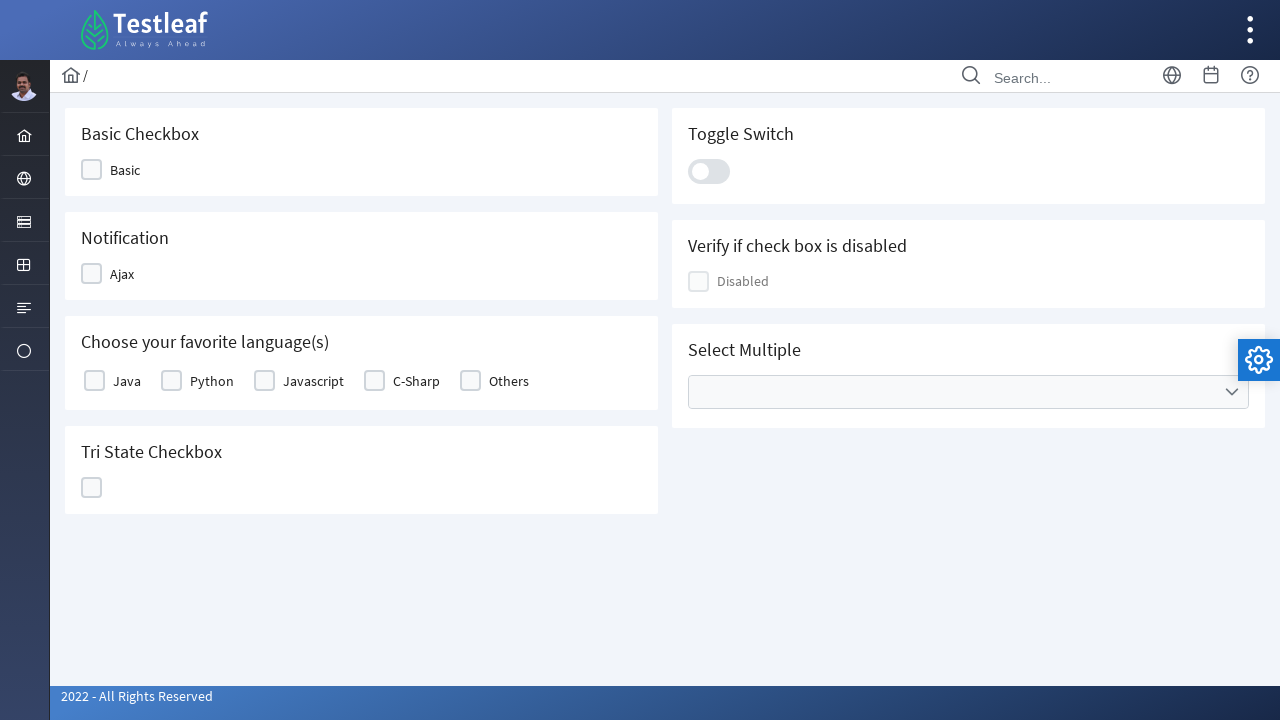

Clicked on the basic checkbox at (92, 170) on (//div[@class='ui-chkbox-box ui-widget ui-corner-all ui-state-default'])[1]
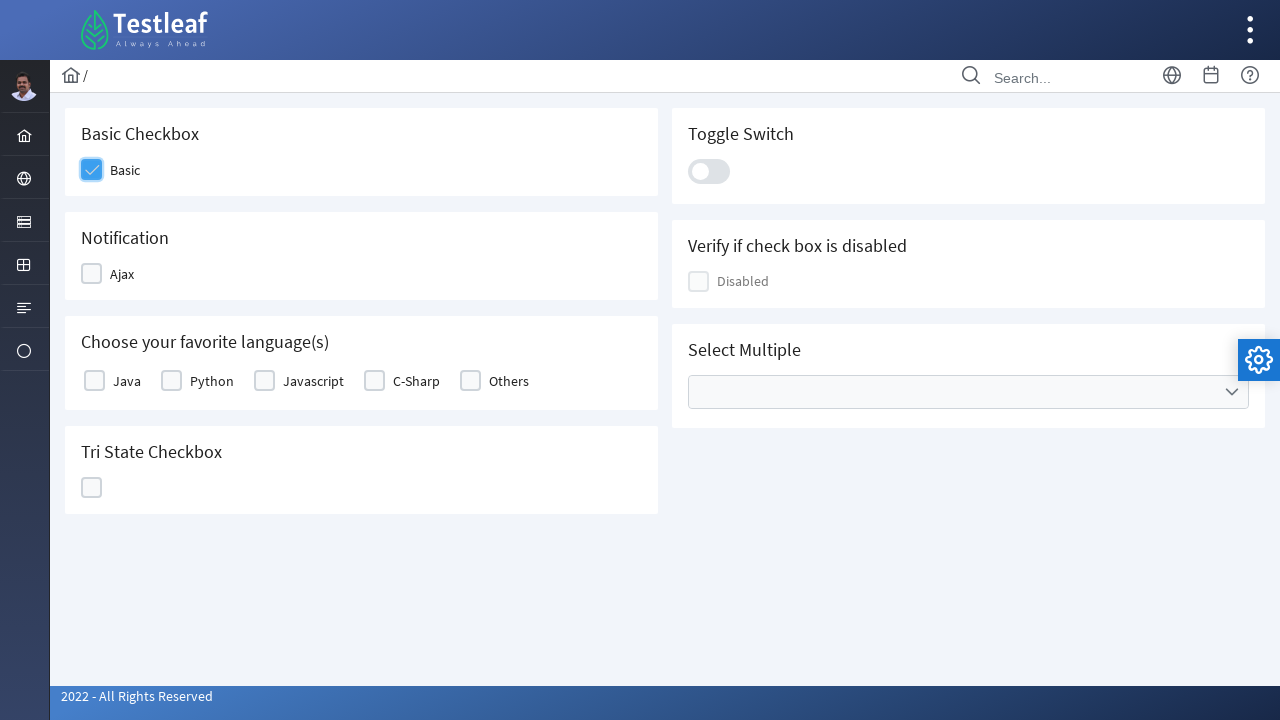

Clicked on Ajax notification checkbox at (122, 274) on xpath=//span[text()='Ajax']
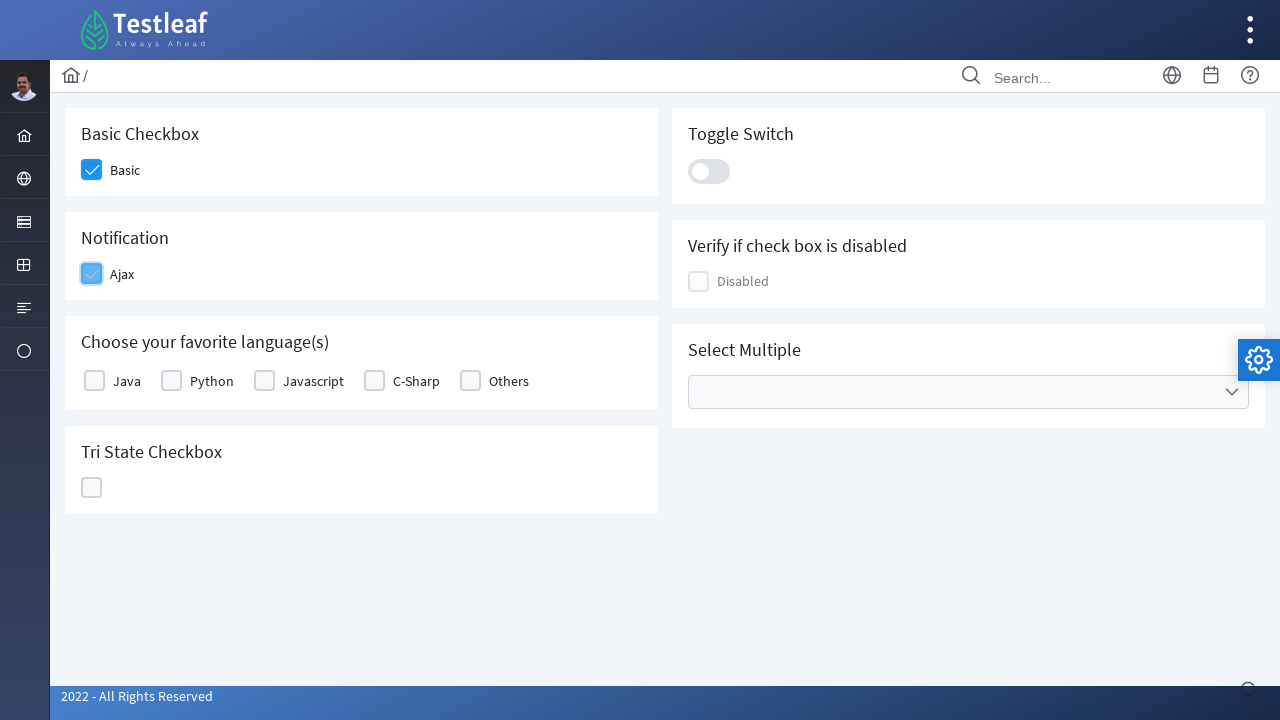

Notification message appeared
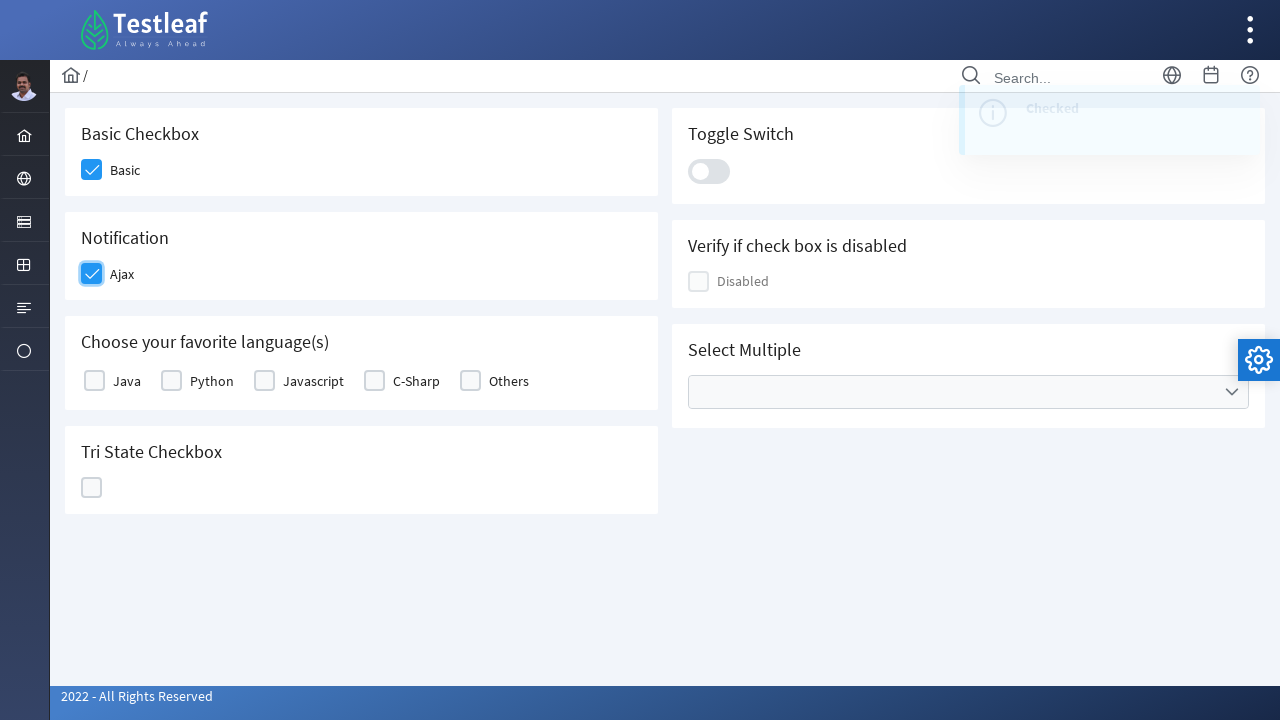

Selected Java as a programming language at (127, 381) on xpath=//label[text()='Java']
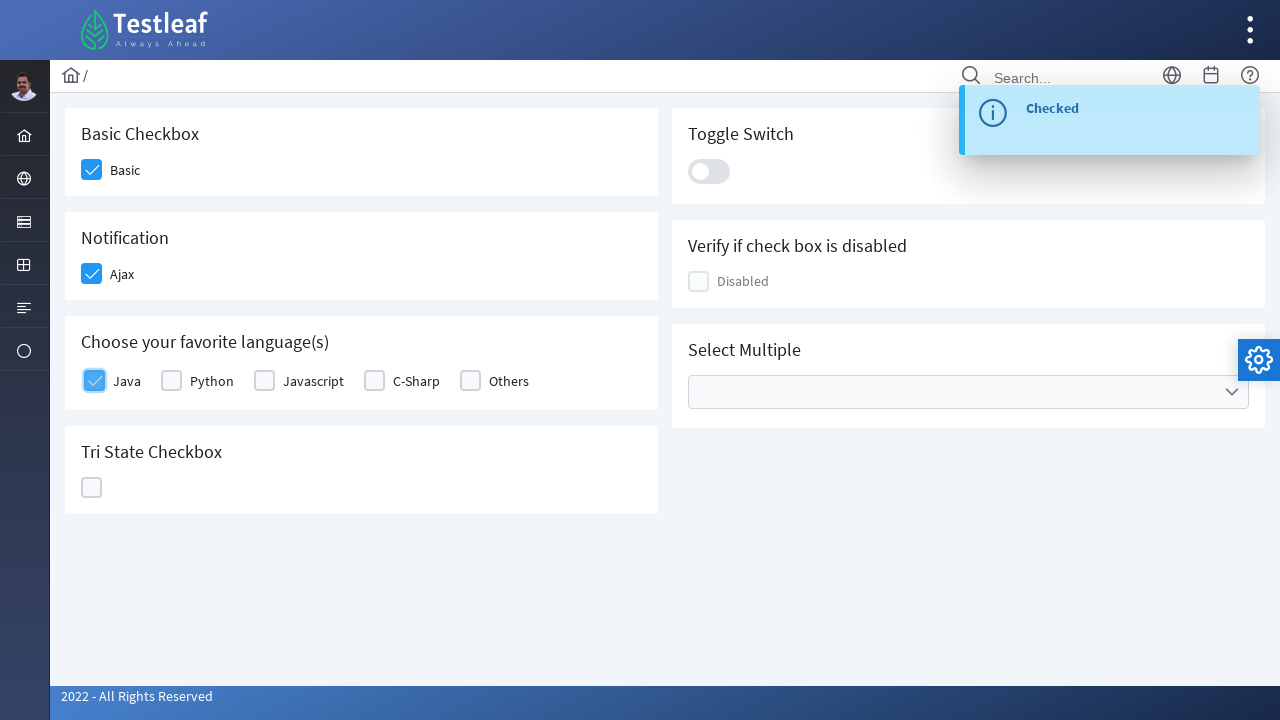

Selected Python as a programming language at (212, 381) on xpath=//label[text()='Python']
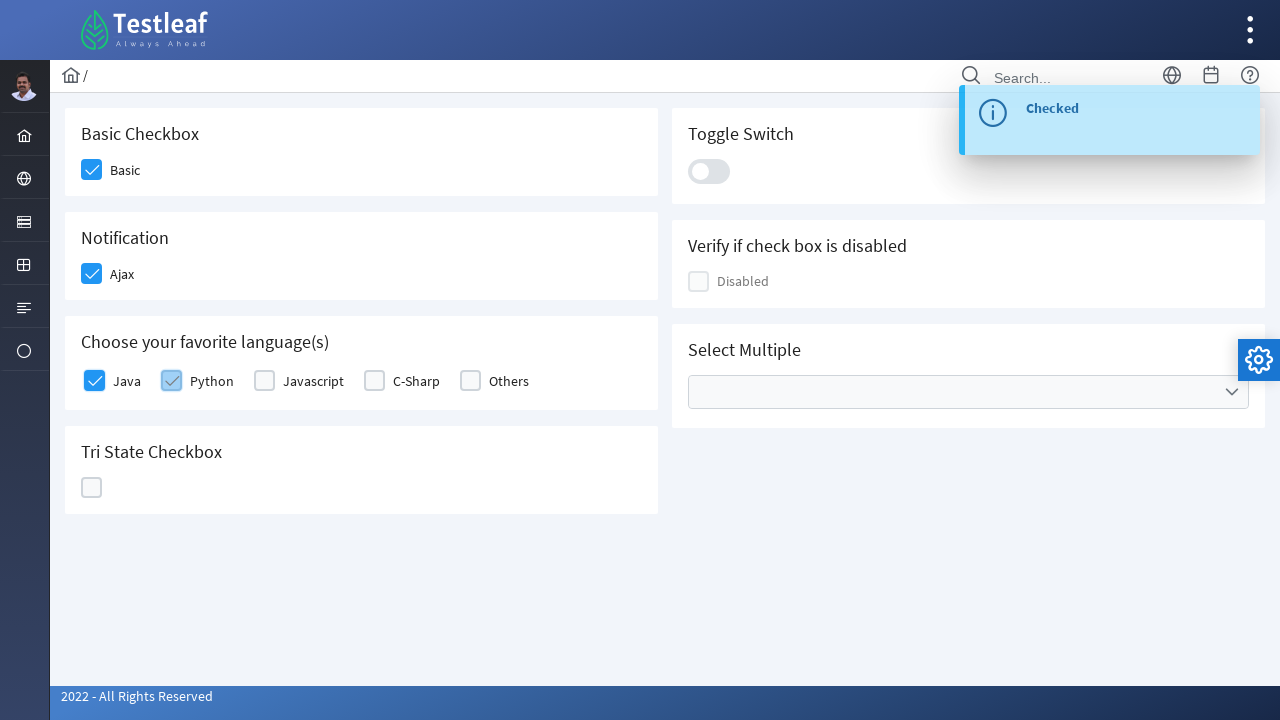

Waited for UI stability before tri-state checkbox interaction
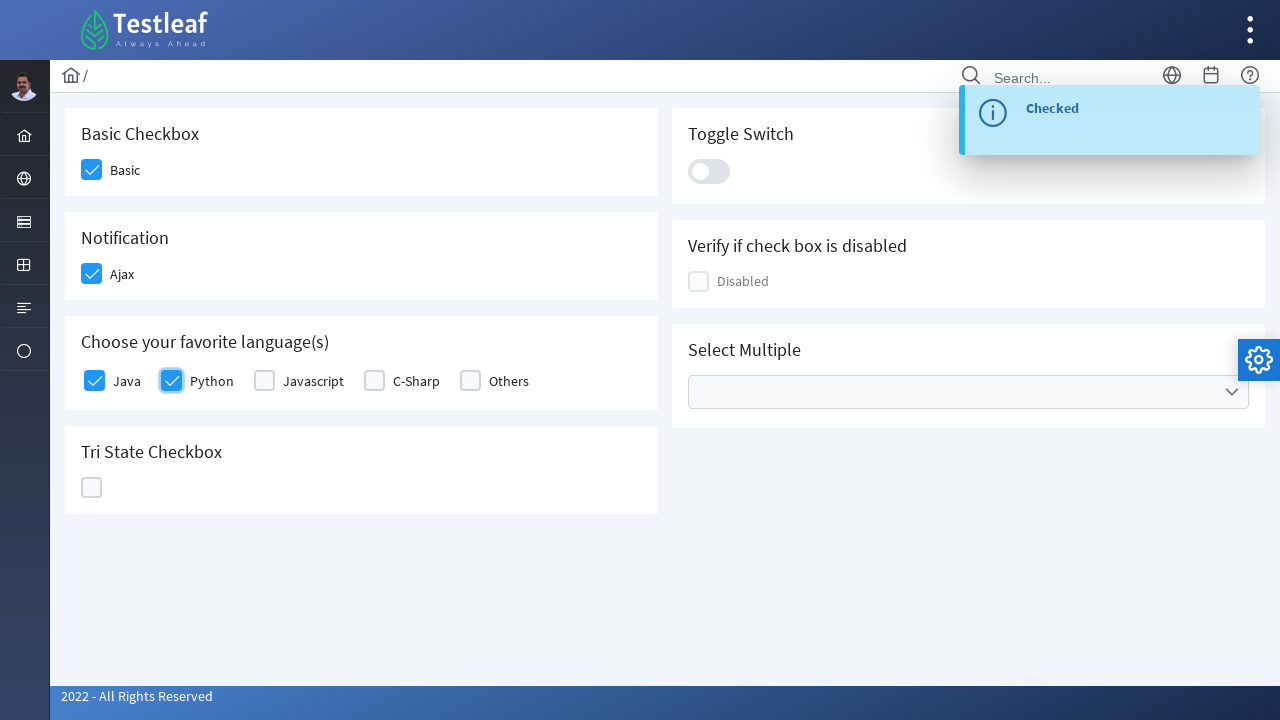

Clicked on the tri-state checkbox at (92, 488) on xpath=//h5[text()='Tri State Checkbox']/following-sibling::div/div/div/div[2]
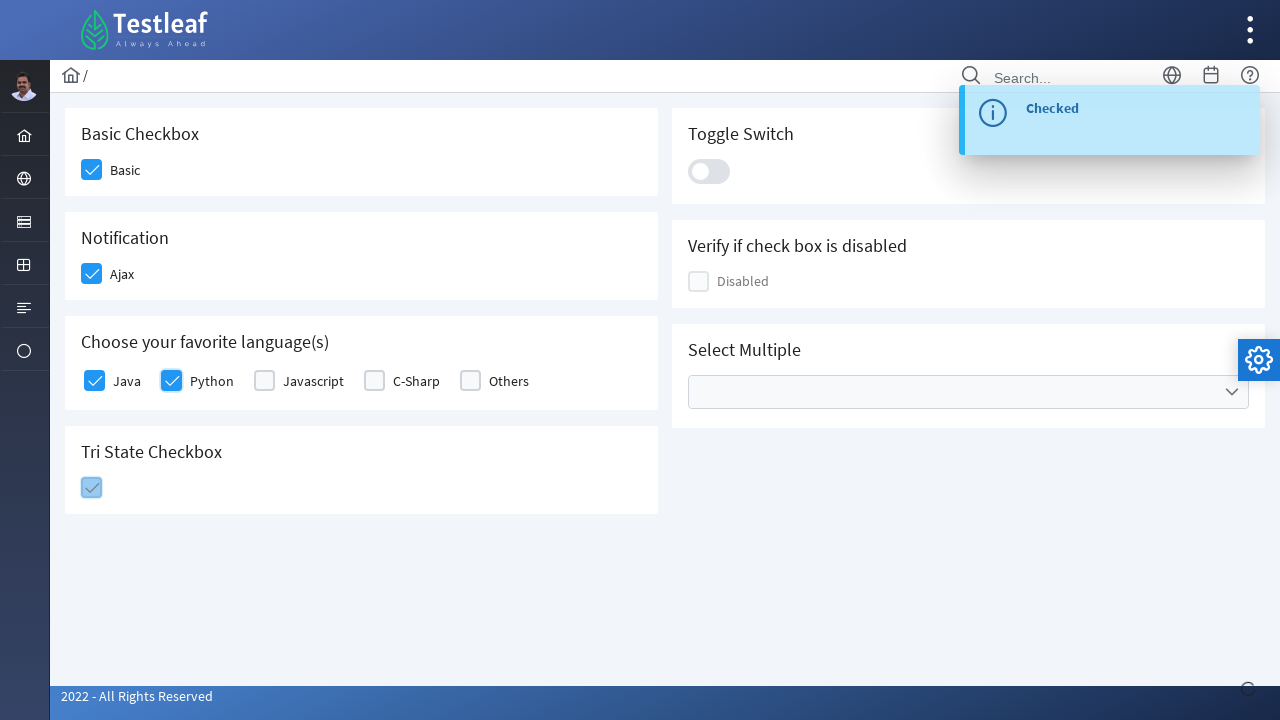

Tri-state checkbox notification message appeared
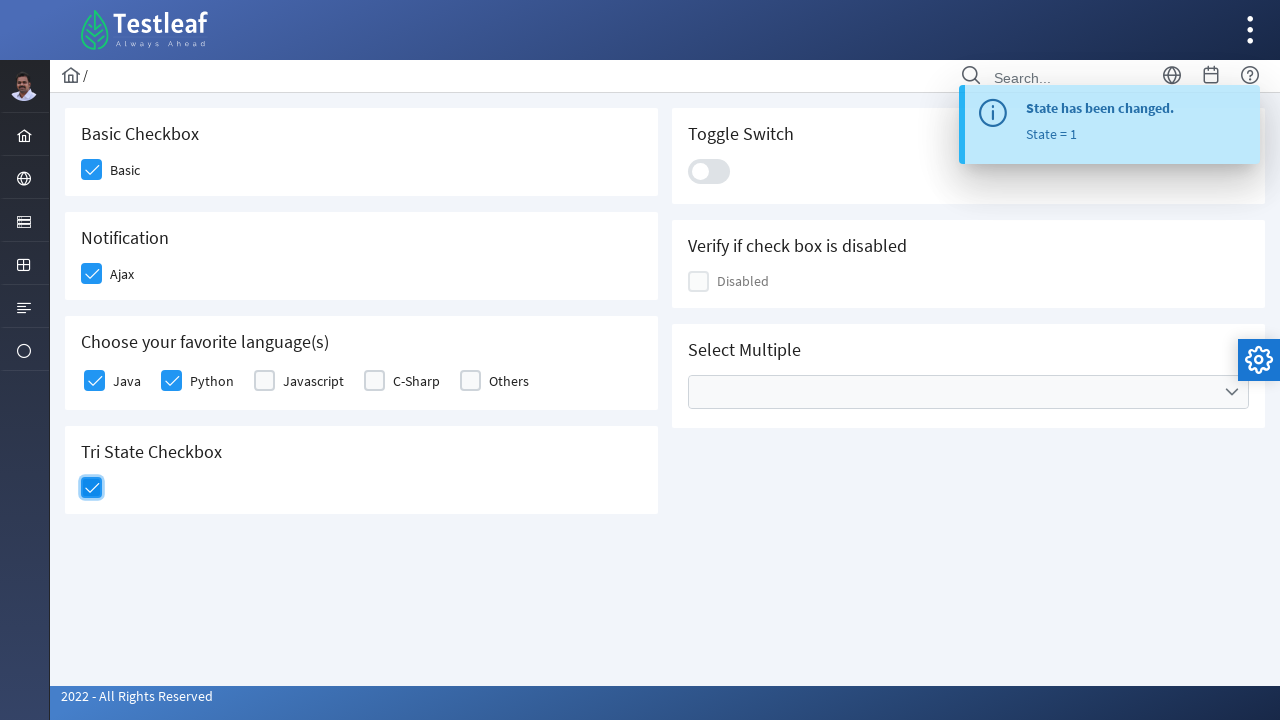

Waited for UI stability before toggle switch interaction
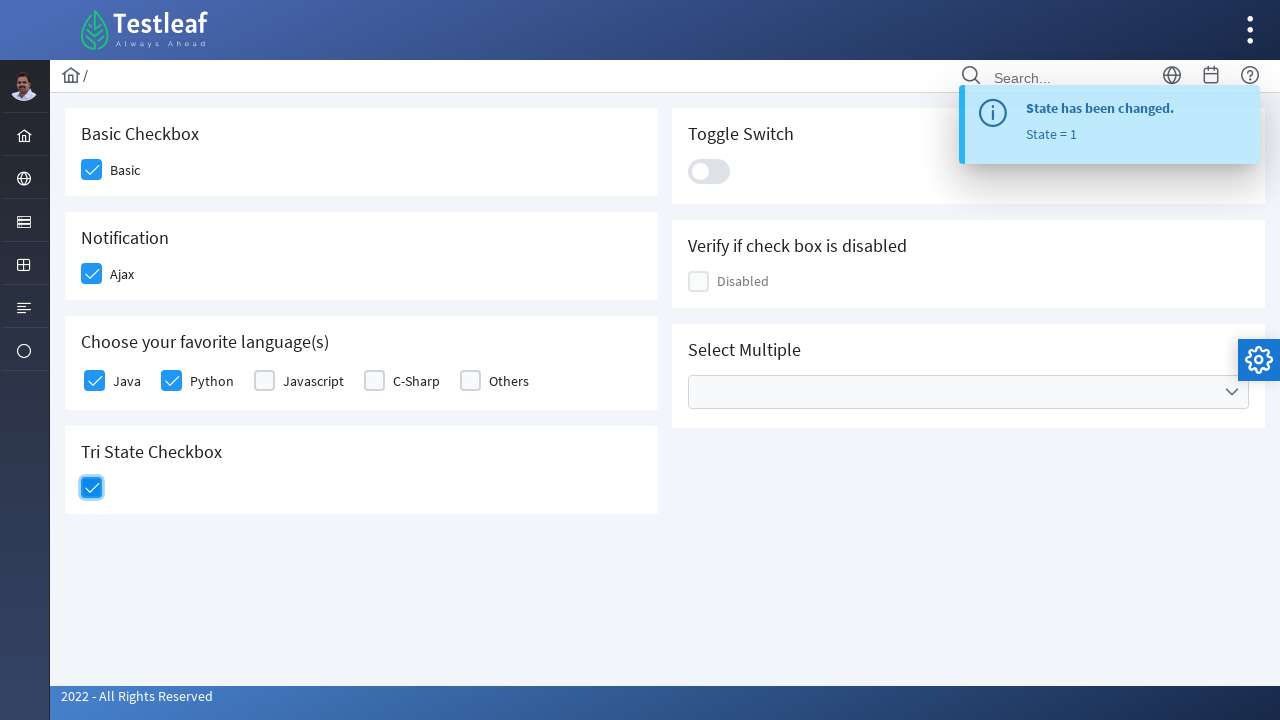

Clicked on the toggle switch at (709, 171) on .ui-toggleswitch-slider
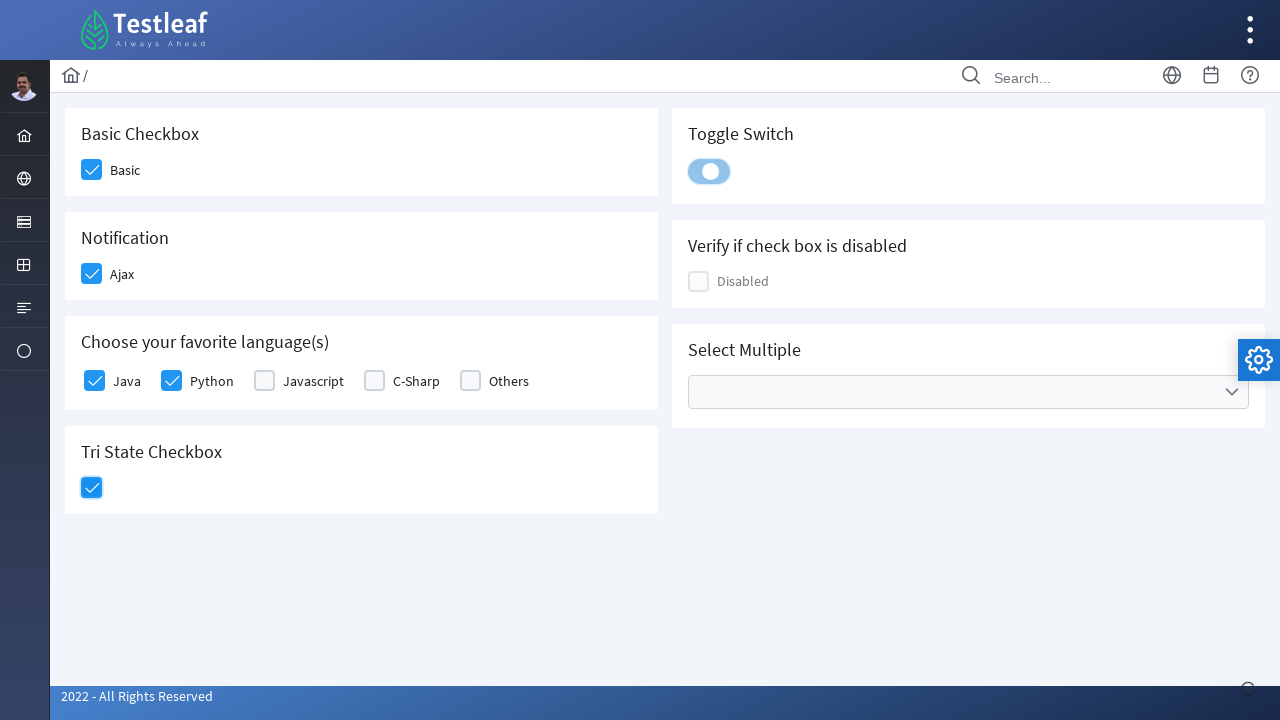

Toggle switch notification appeared
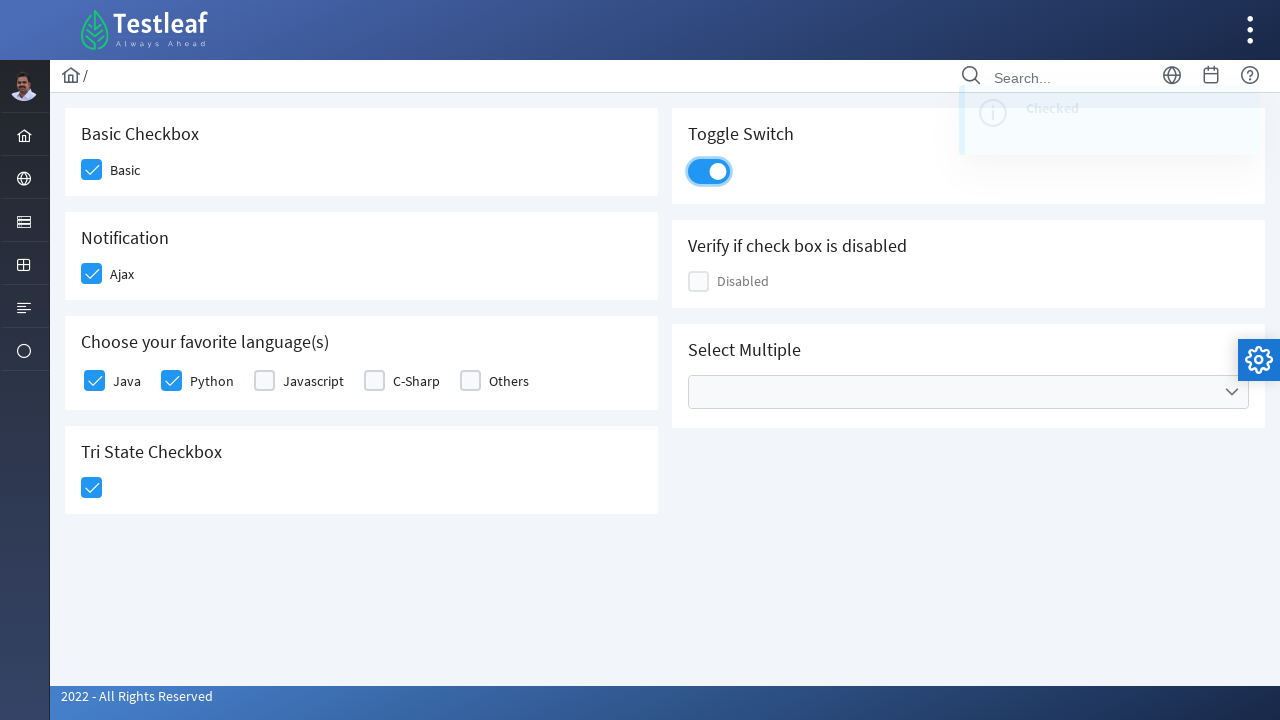

Clicked on the multi-select checkbox dropdown menu at (968, 392) on xpath=//div[contains(@class,'ui-selectcheckboxmenu-multiple')]
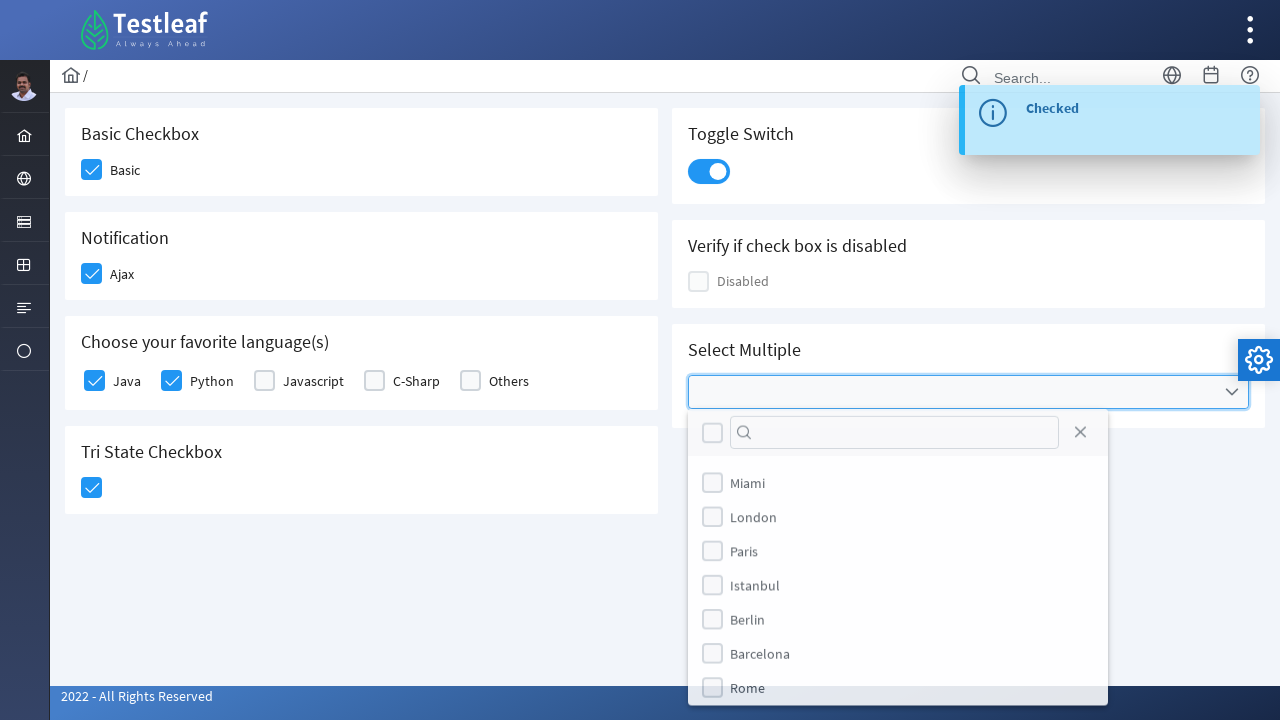

Waited for dropdown menu to open
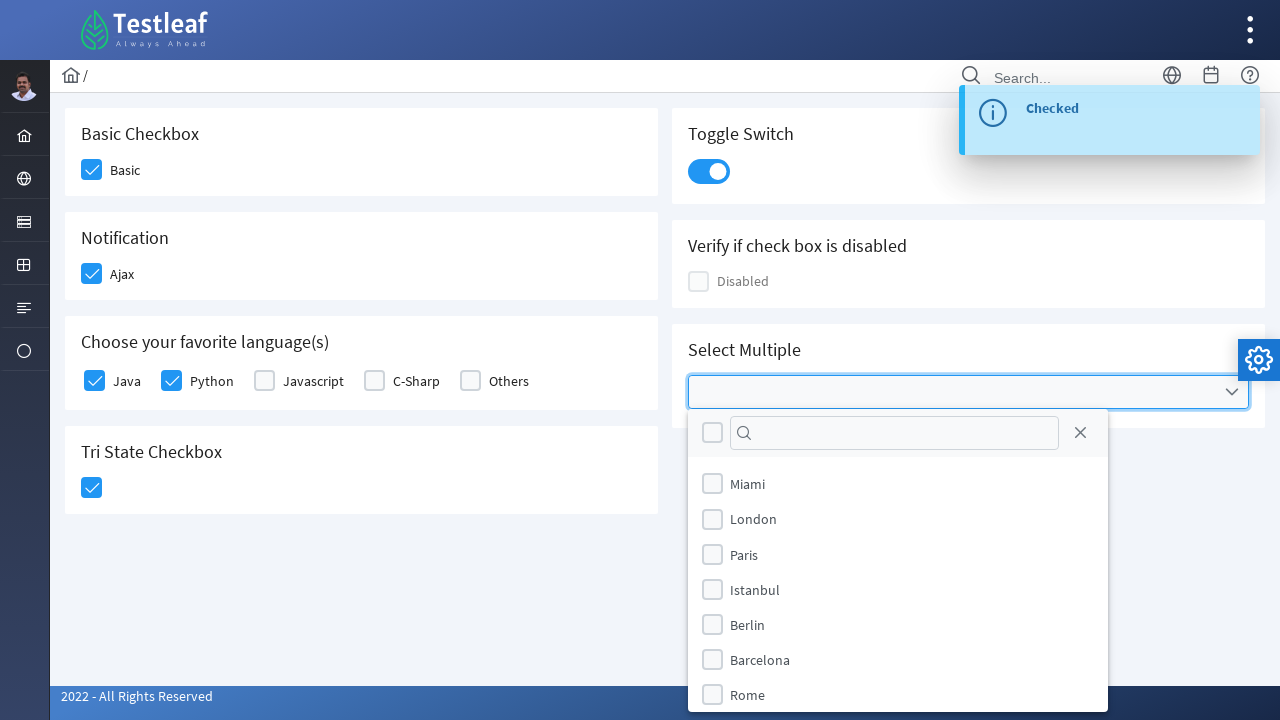

Selected second option from dropdown menu at (754, 519) on xpath=//li[2]/label
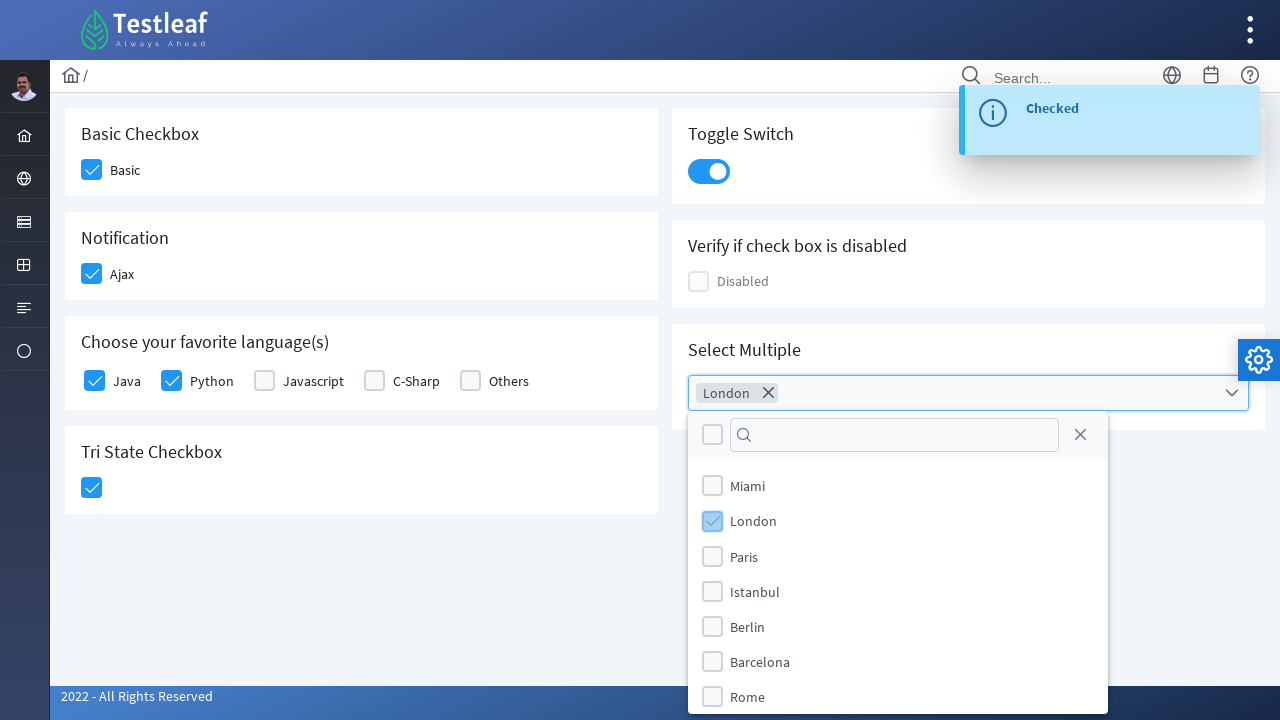

Selected third option from dropdown menu at (744, 556) on xpath=//li[3]/label
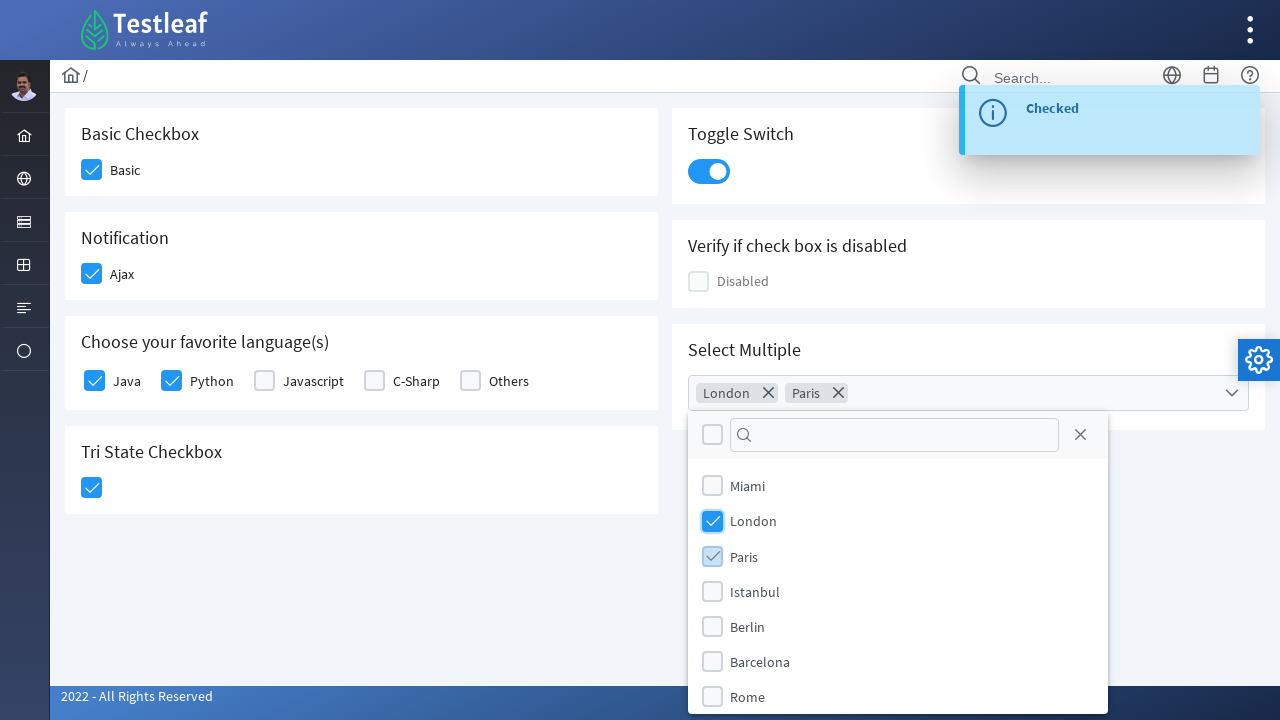

Selected first option from dropdown menu at (748, 486) on xpath=//li[1]/label
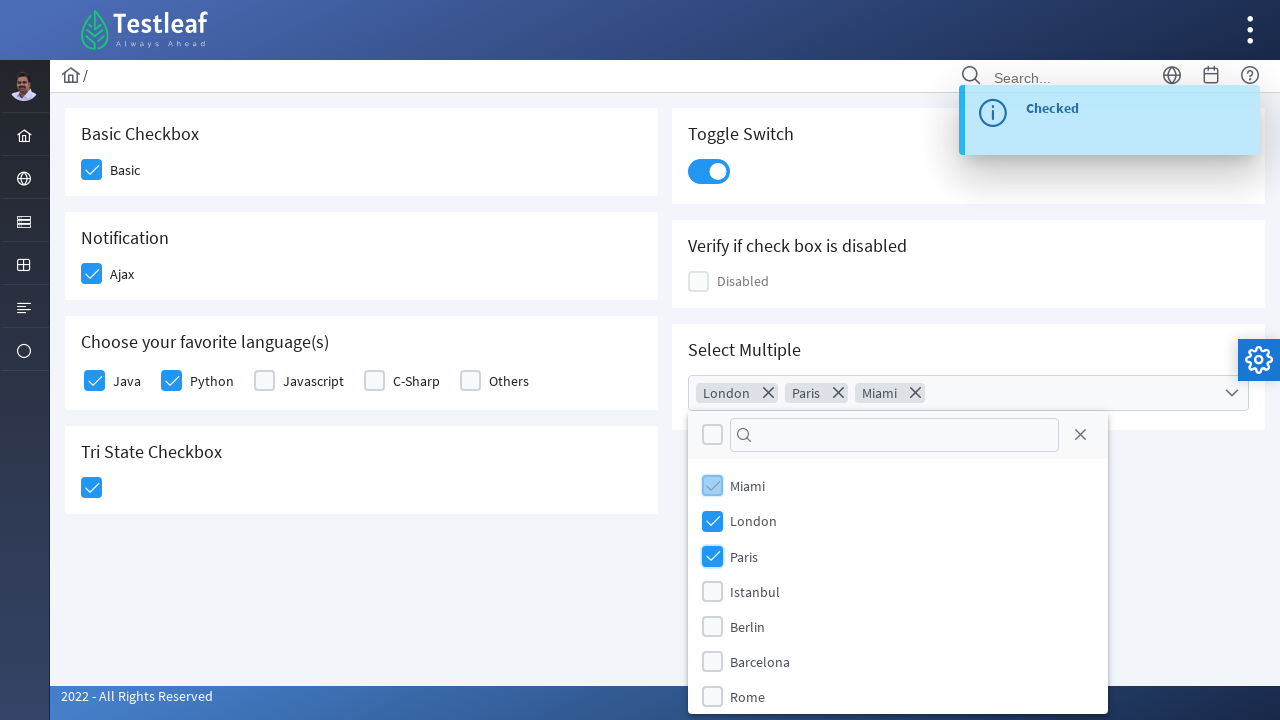

Selected fourth option from dropdown menu at (755, 591) on xpath=//li[4]/label
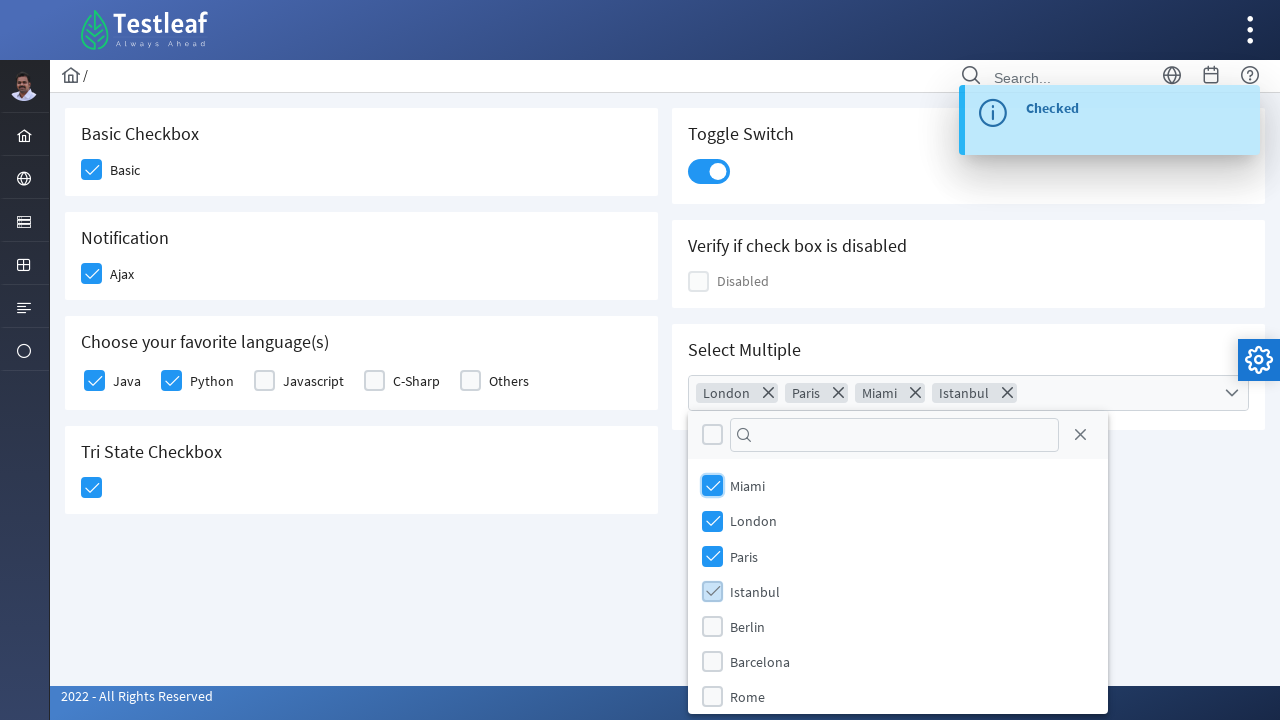

Closed the multi-select checkbox dropdown menu at (1080, 435) on xpath=//a[@class='ui-selectcheckboxmenu-close ui-corner-all']
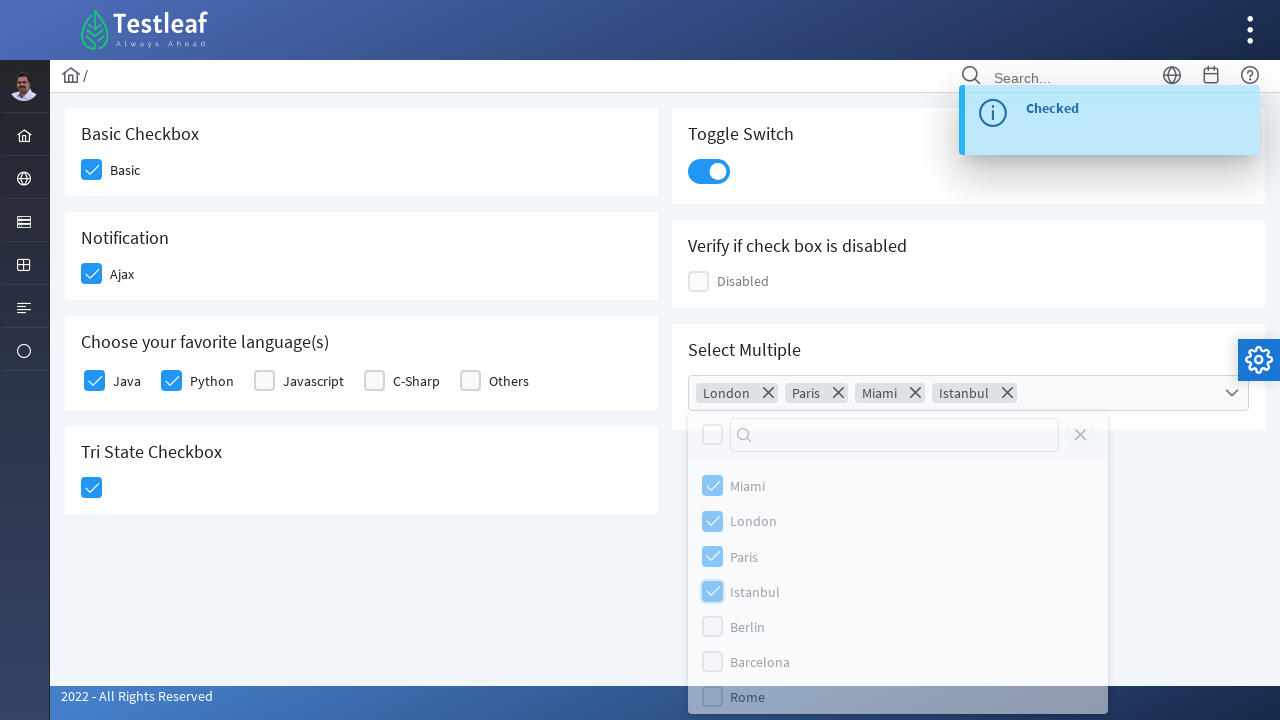

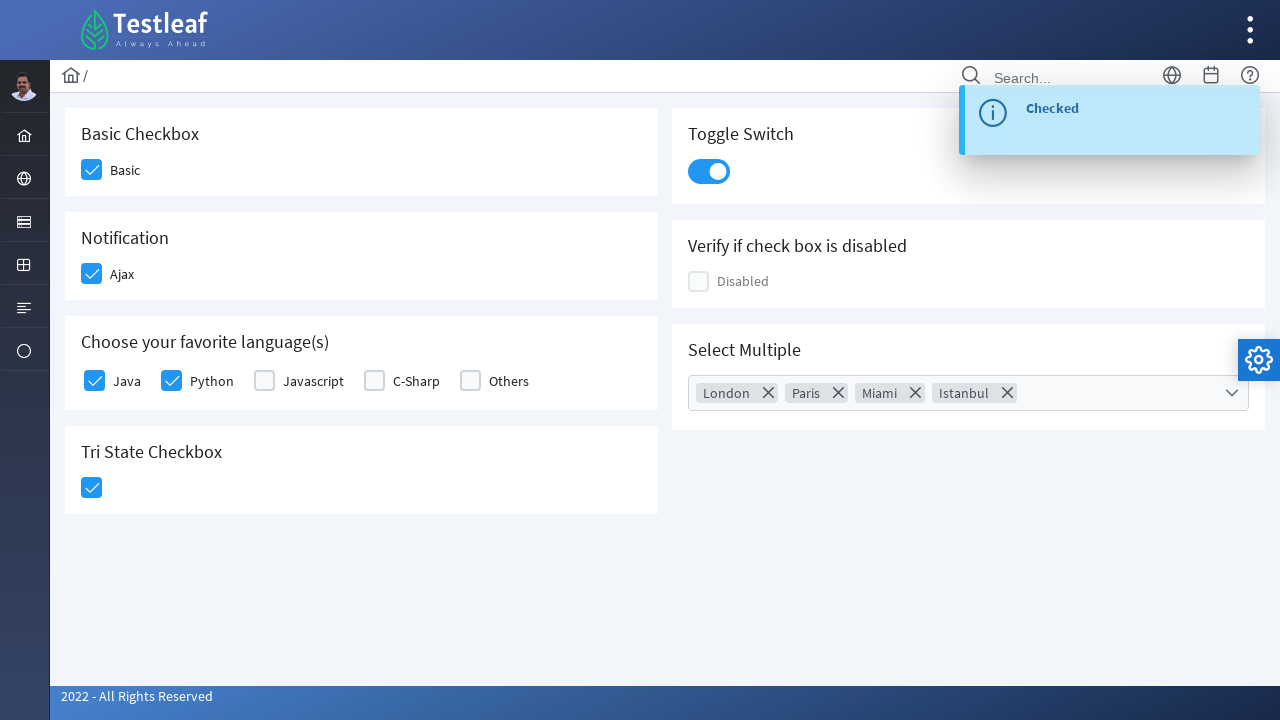